Tests show/hide functionality of a textbox by entering text, clicking hide button, then show button

Starting URL: https://rahulshettyacademy.com/AutomationPractice/

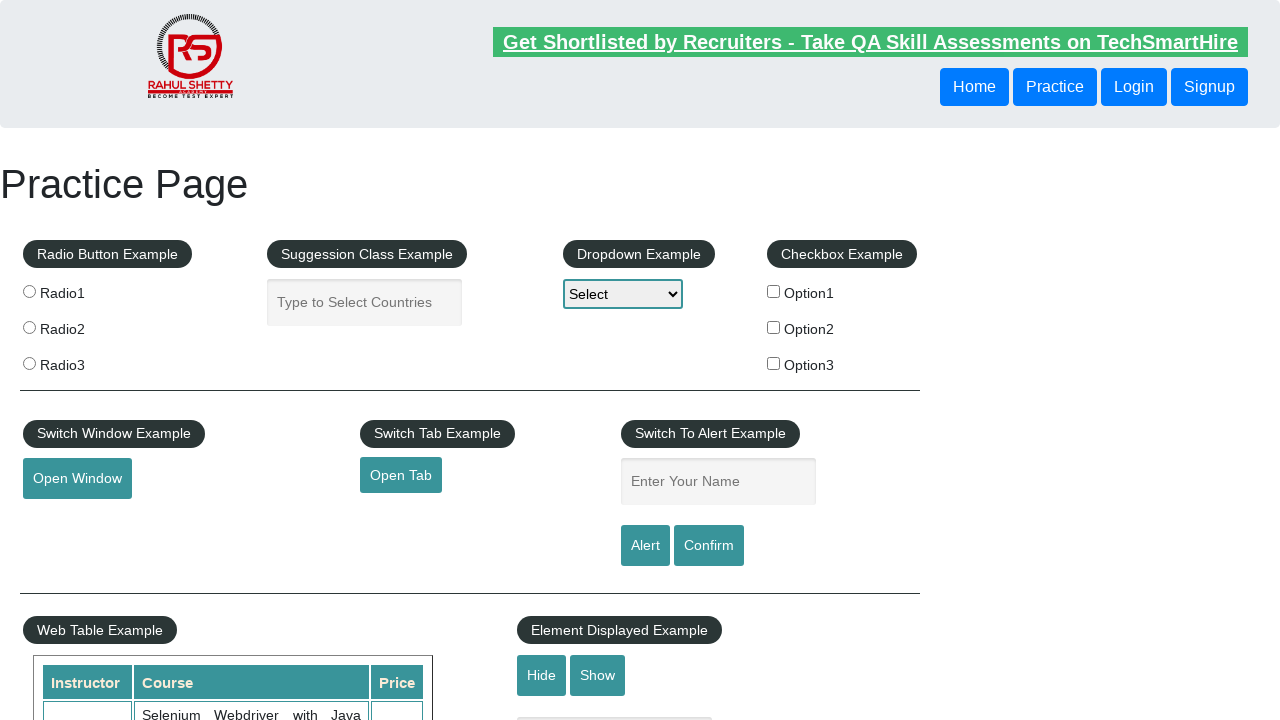

Scrolled down 500 pixels to reach the show/hide textbox section
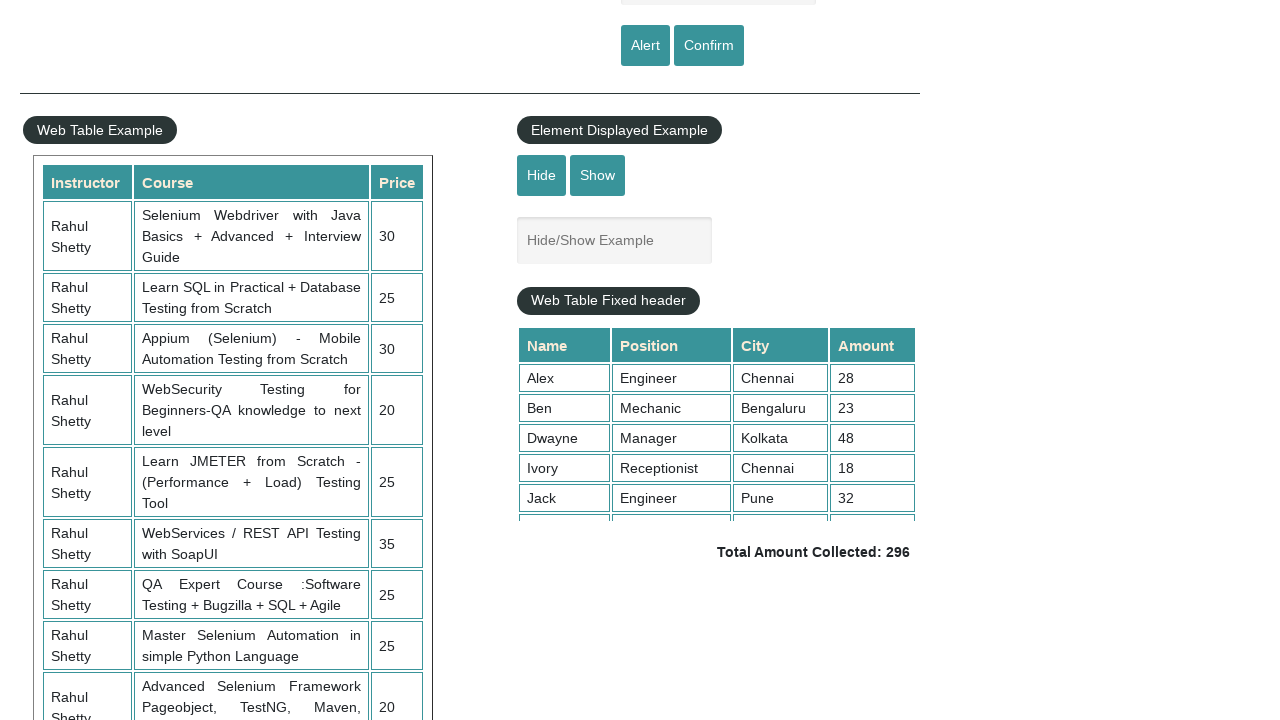

Entered 'Yogeshhh' text in the textbox on #displayed-text
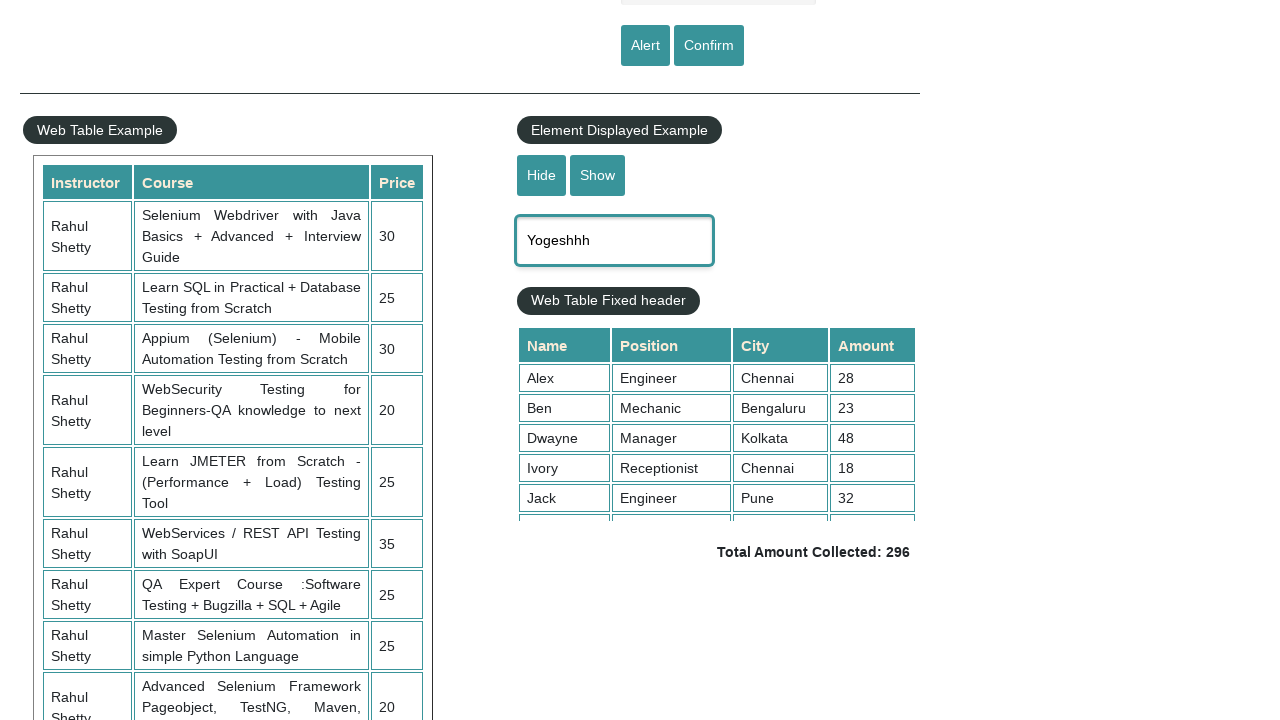

Clicked the hide button to hide the textbox at (542, 175) on #hide-textbox
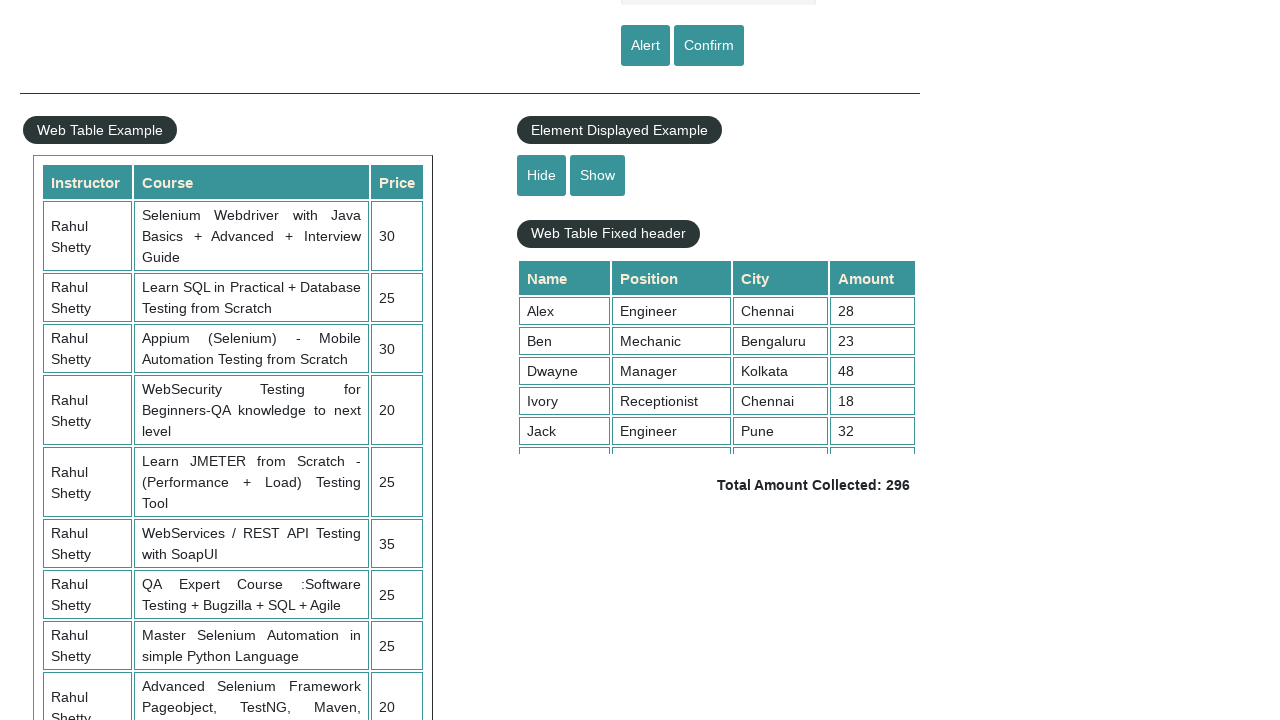

Verified textbox visibility after hide action: False
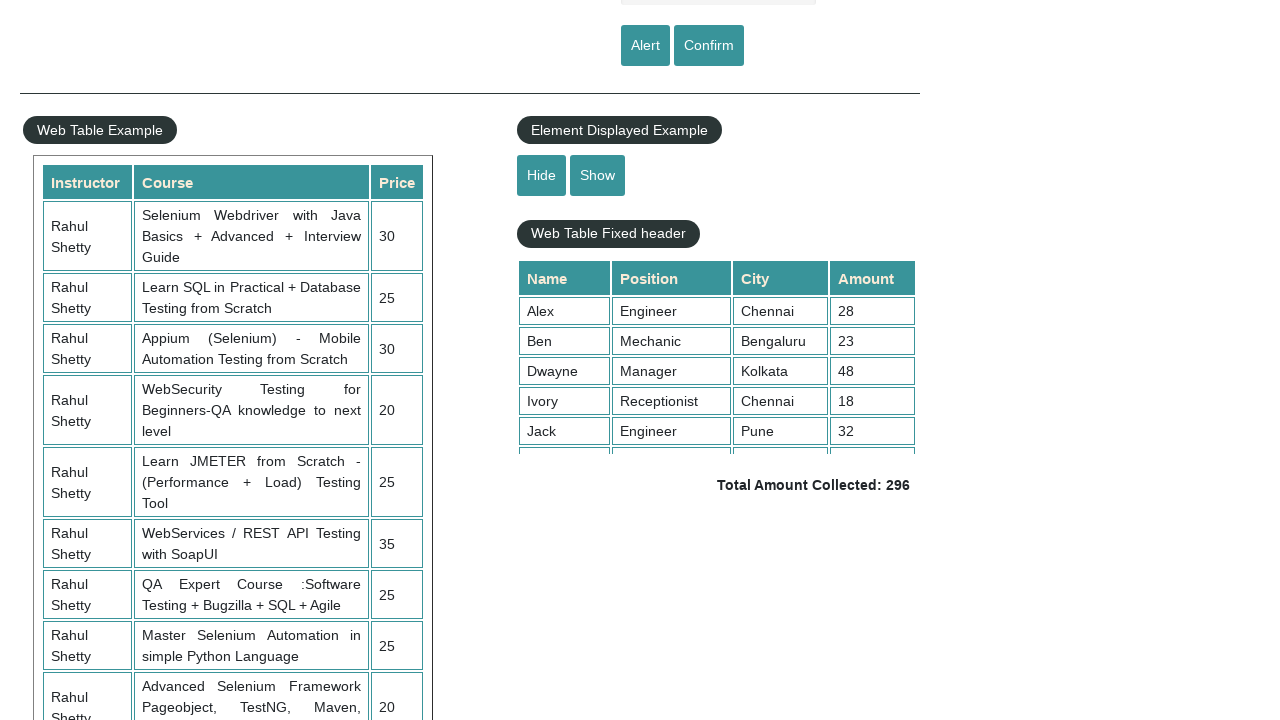

Clicked the show button to display the textbox again at (598, 175) on #show-textbox
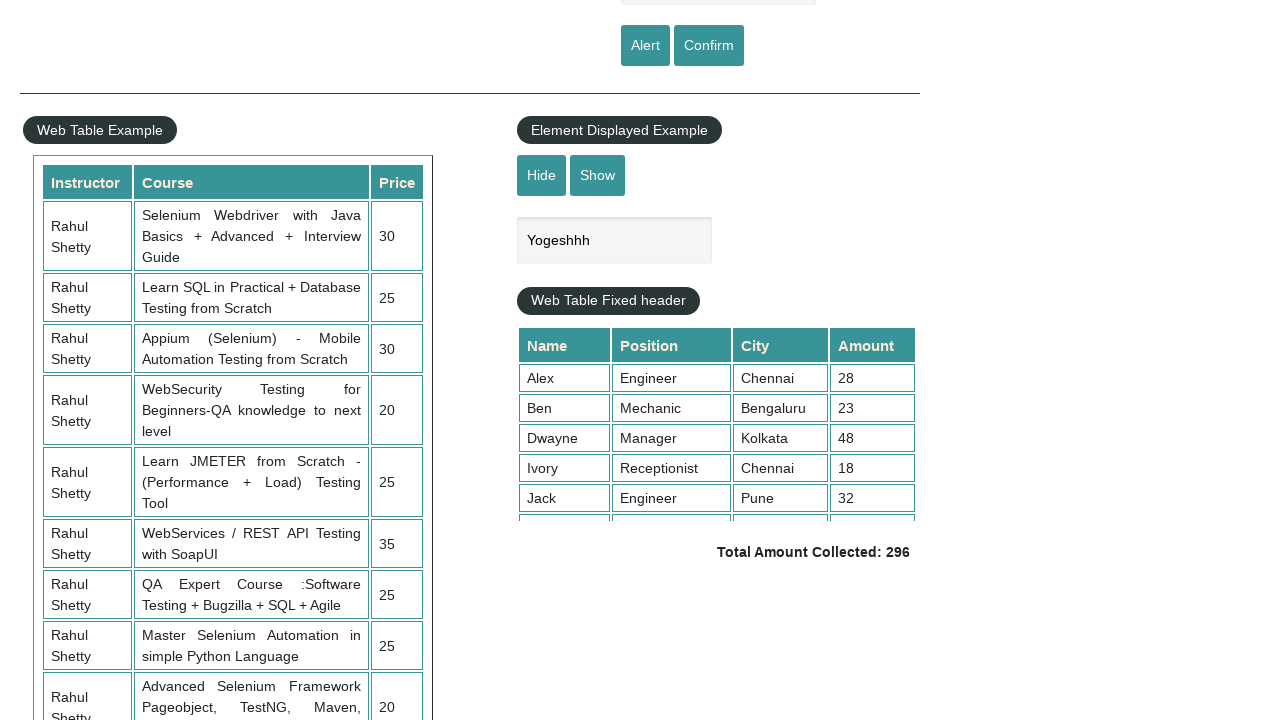

Verified textbox visibility after show action: True
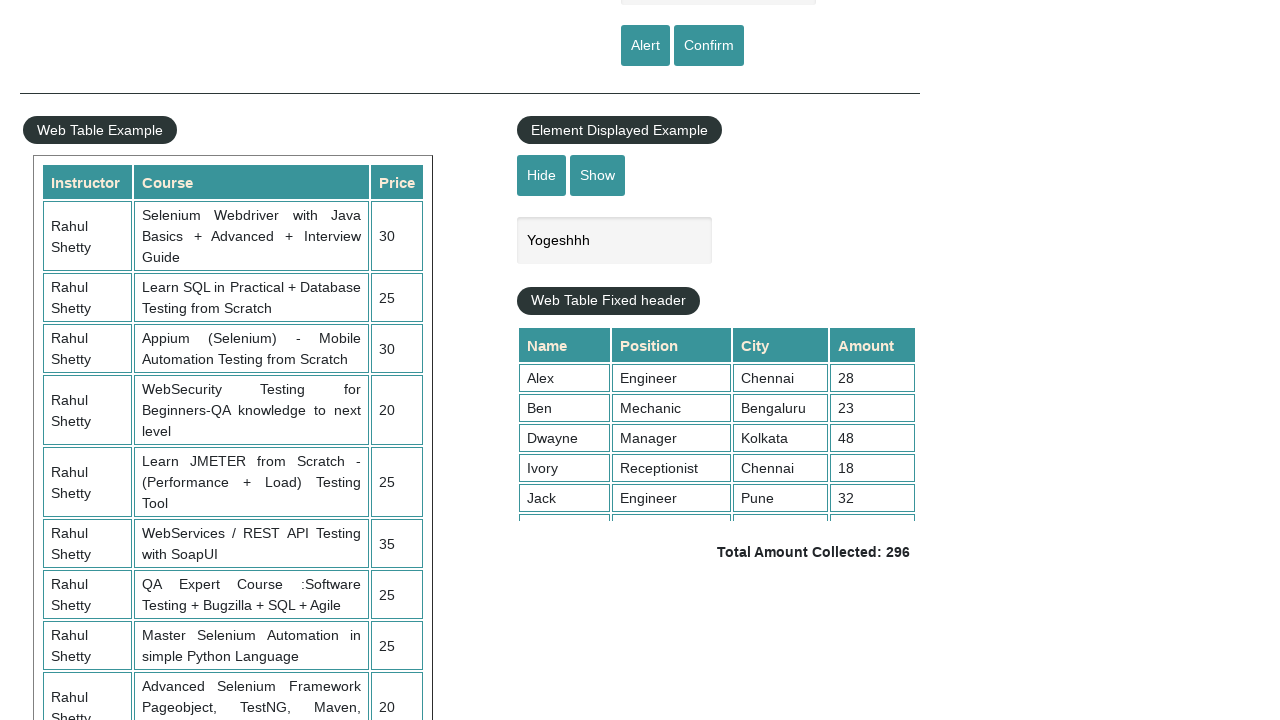

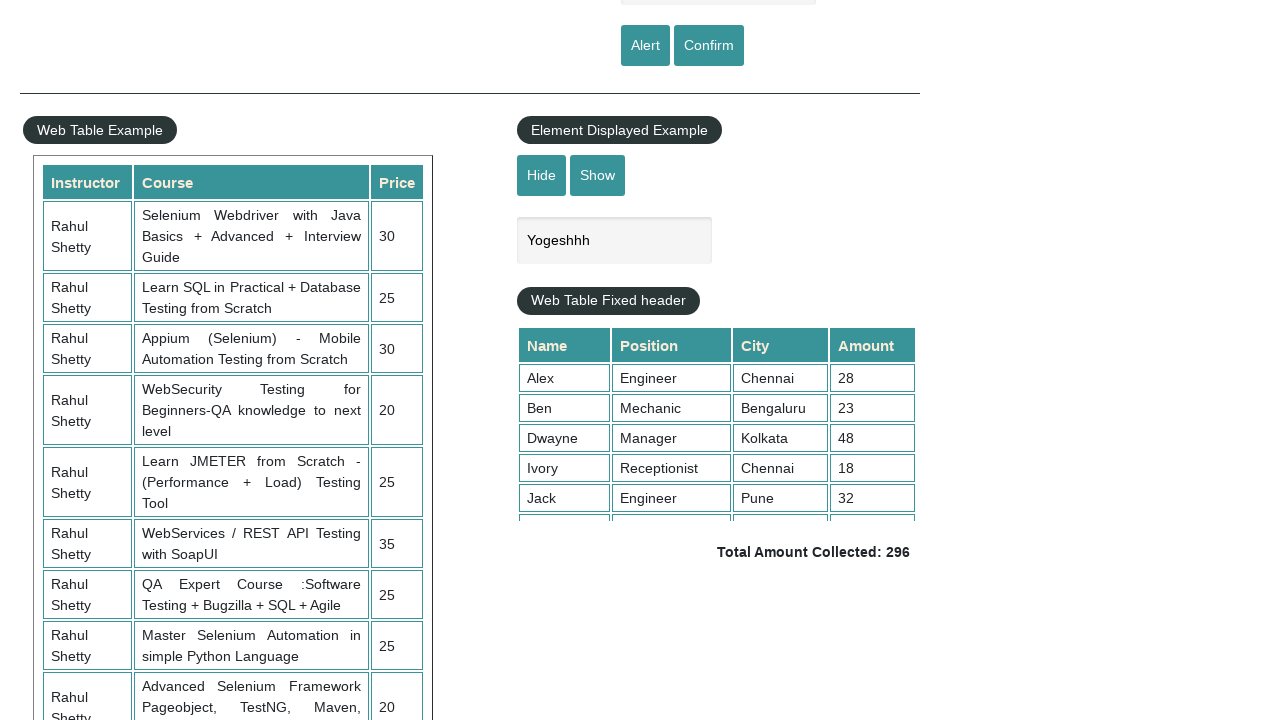